Tests the Add/Remove Elements page by clicking to add three elements, then deleting one, and verifying two elements remain.

Starting URL: http://the-internet.herokuapp.com/

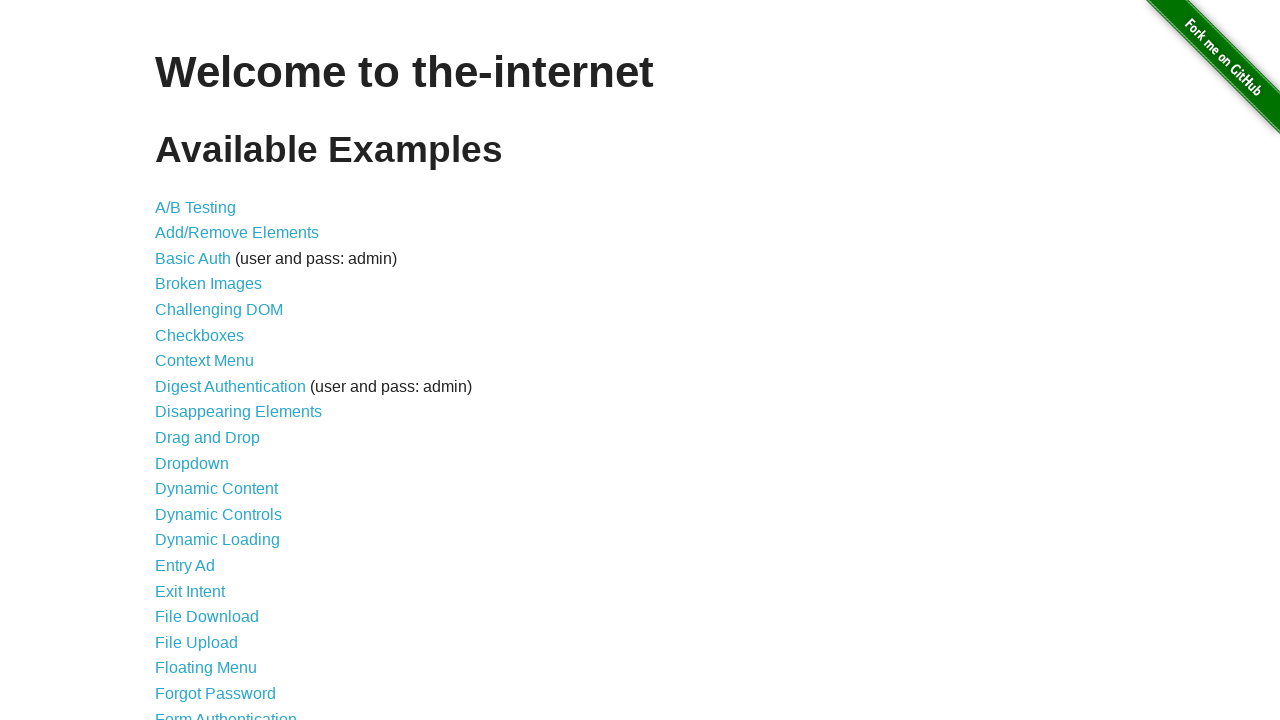

Clicked on Add/Remove Elements link at (237, 233) on a:text('Add/Remove Elements')
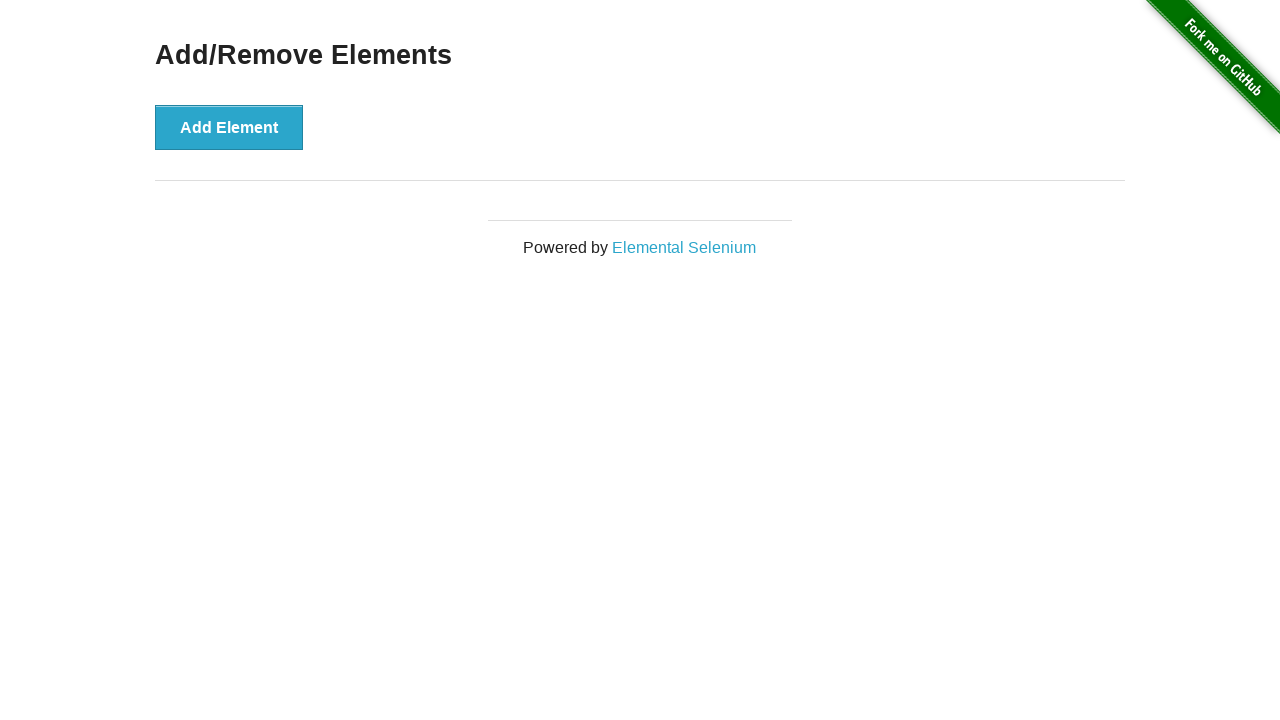

Clicked Add Element button (1st time) at (229, 127) on button:text('Add Element')
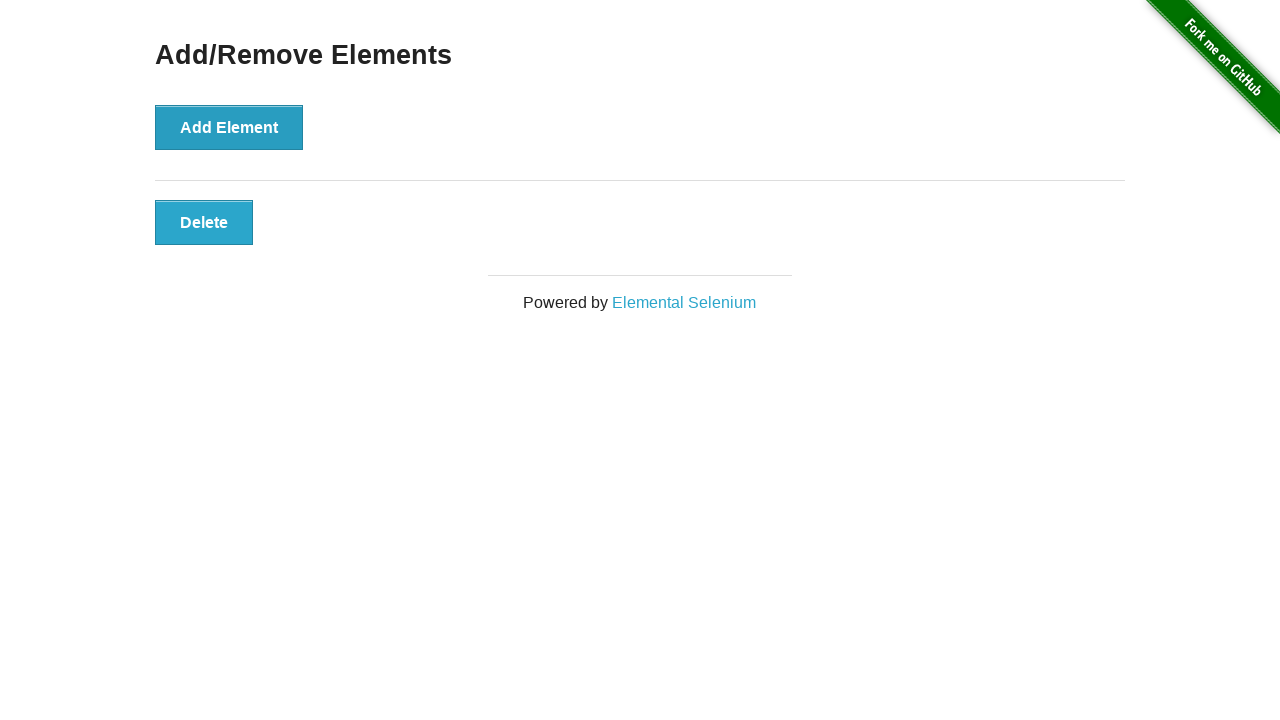

Clicked Add Element button (2nd time) at (229, 127) on button:text('Add Element')
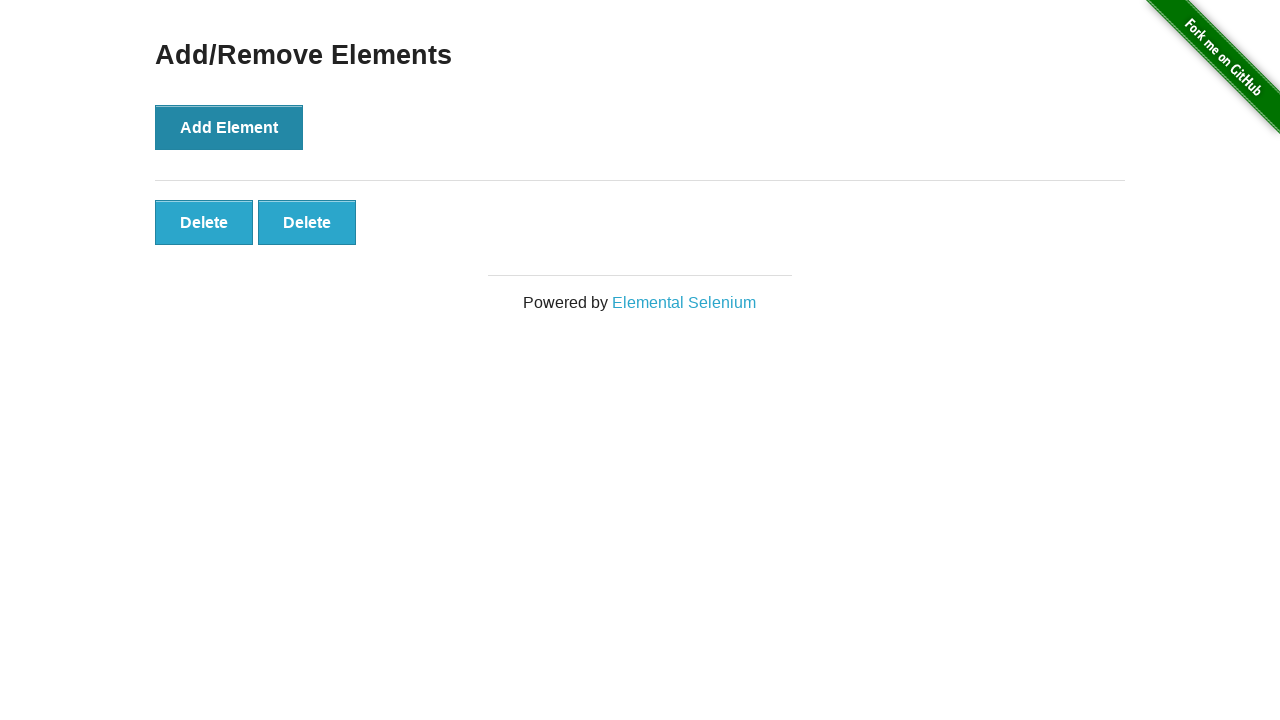

Clicked Add Element button (3rd time) at (229, 127) on button:text('Add Element')
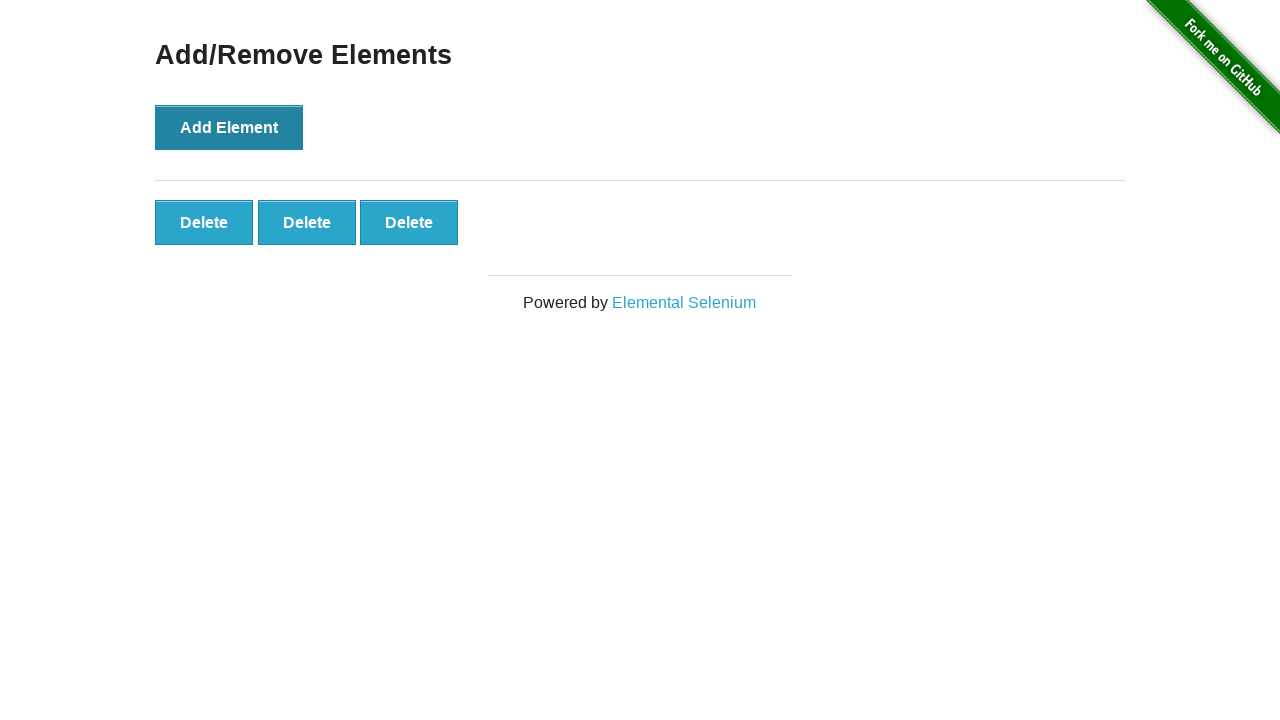

Clicked Delete button to remove one element at (204, 222) on button:text('Delete')
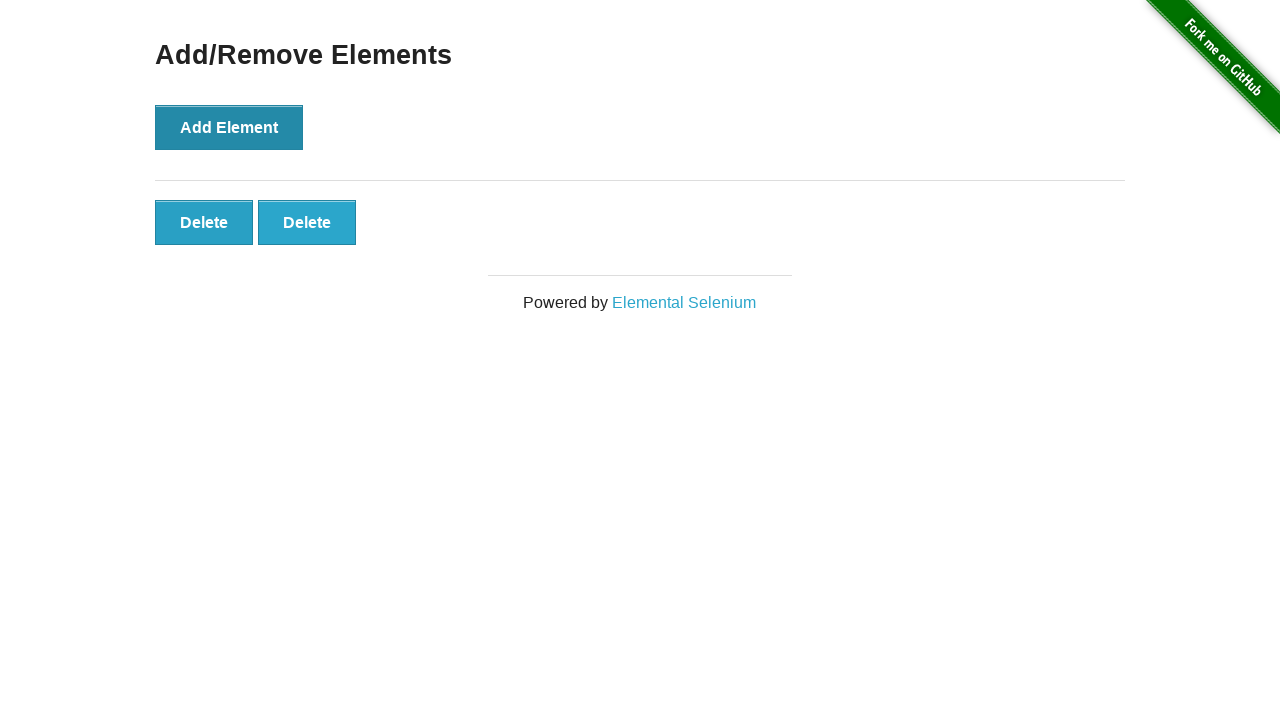

Located remaining elements with selector #elements button.added-manually
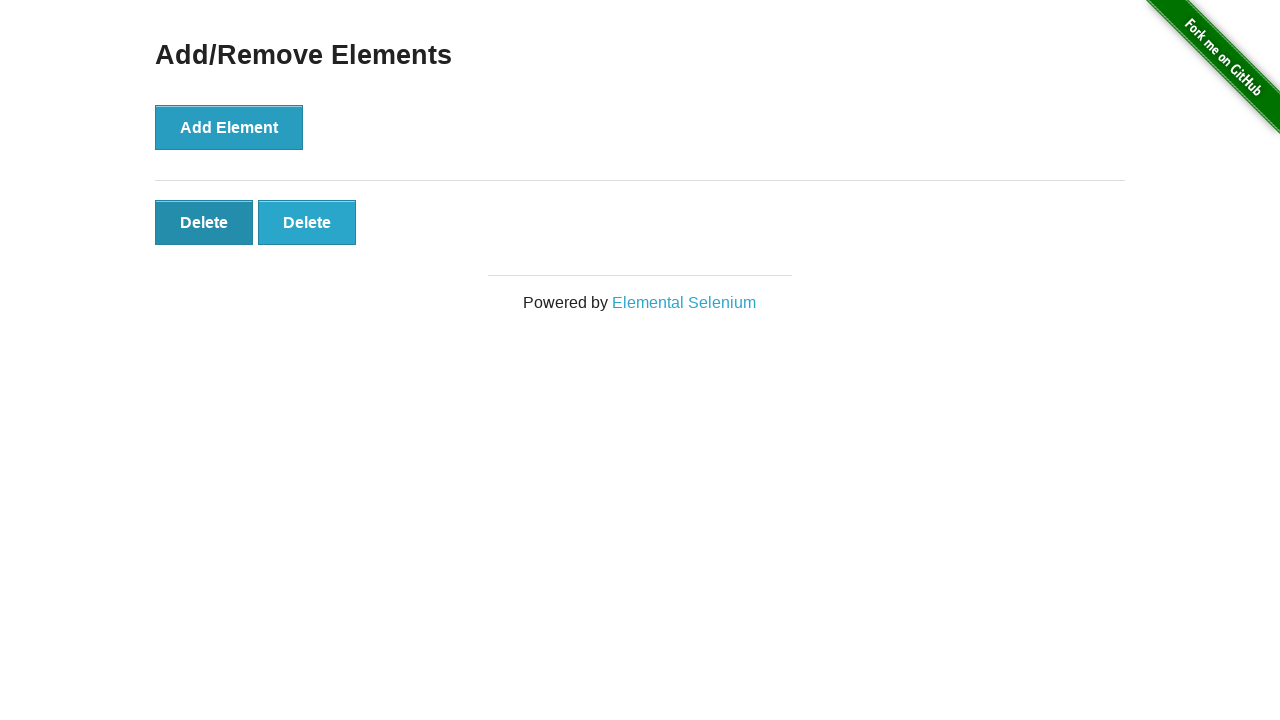

Verified that exactly 2 elements remain after deletion
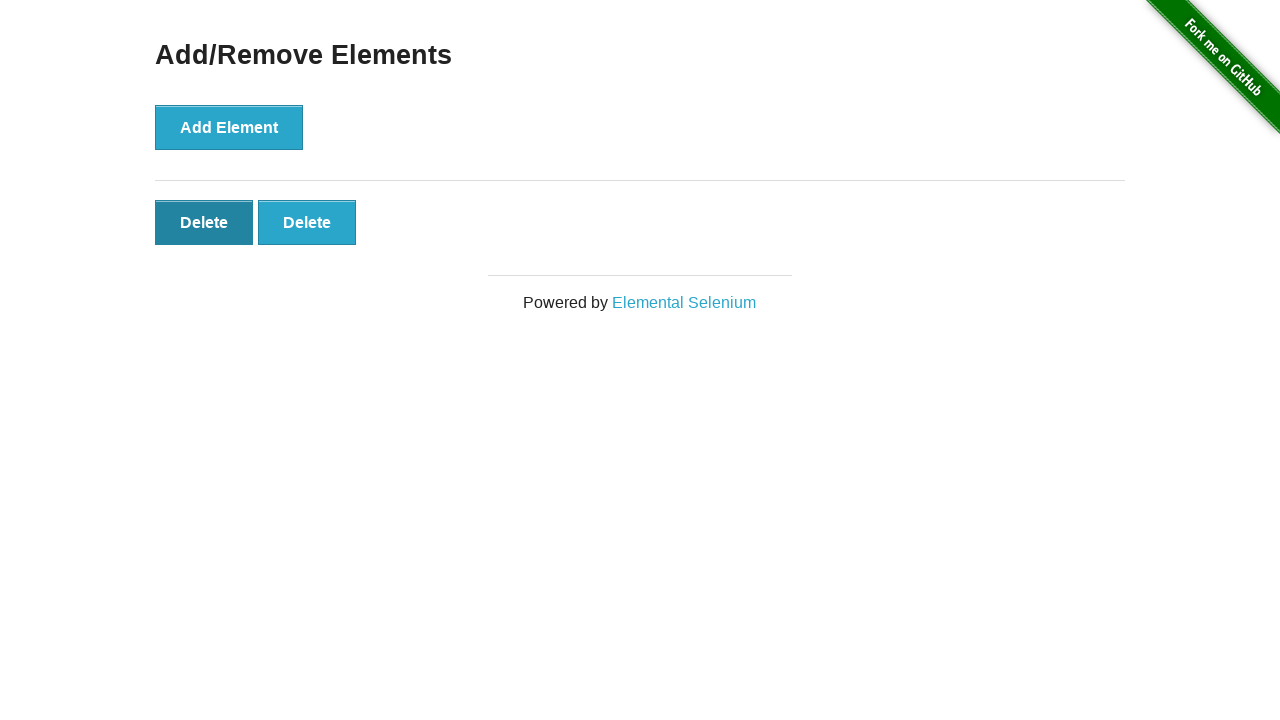

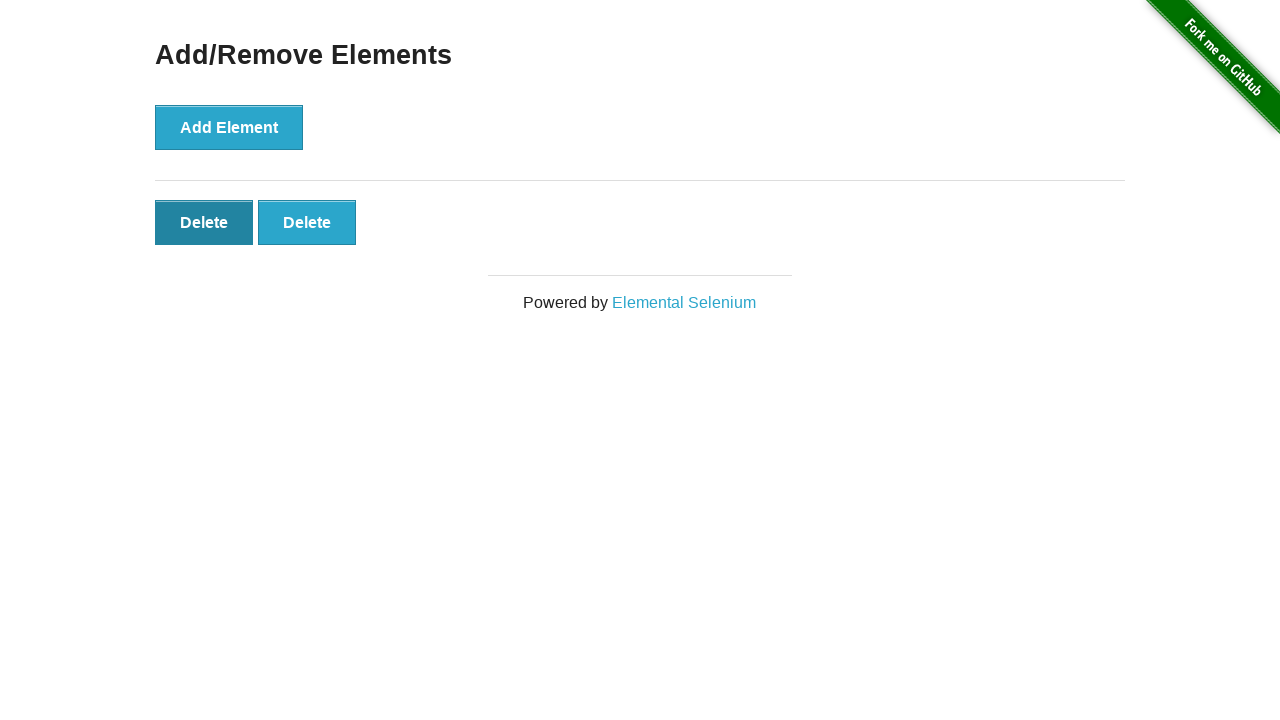